Tests multi-selection using Ctrl key by selecting multiple non-adjacent items in the list view

Starting URL: https://demoqa.com/selectable

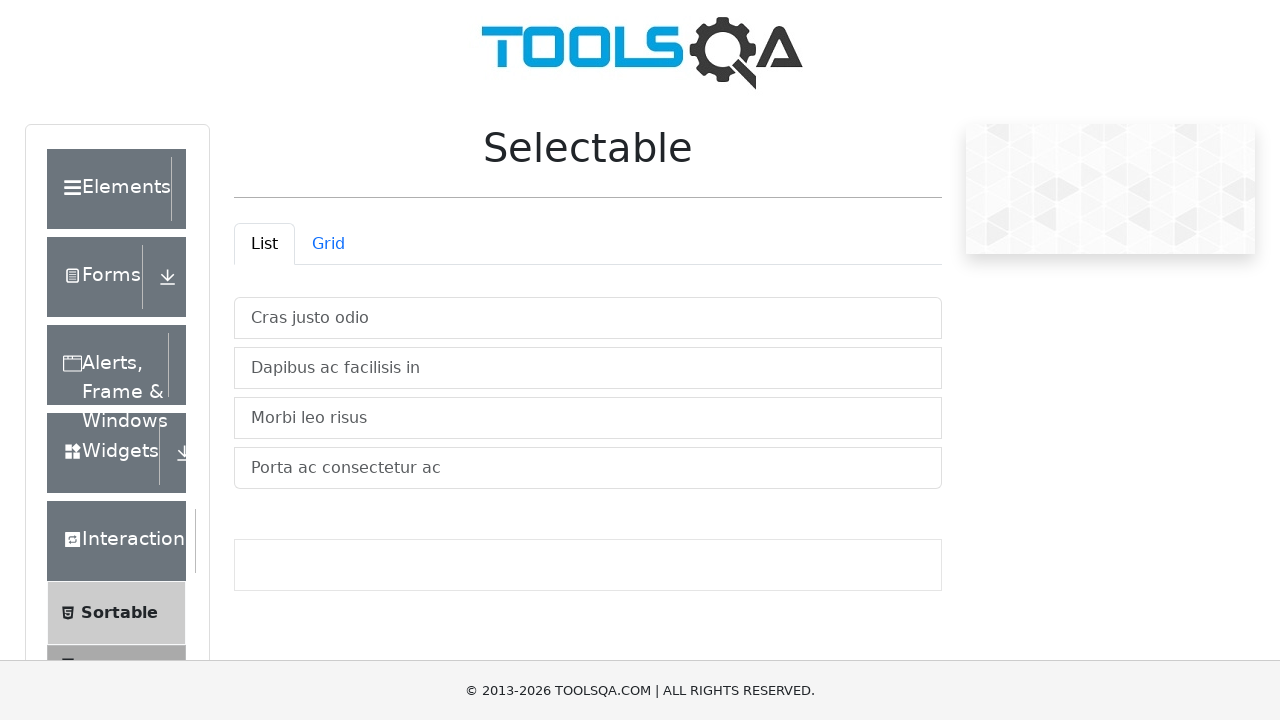

Clicked List tab to activate it at (264, 244) on #demo-tab-list
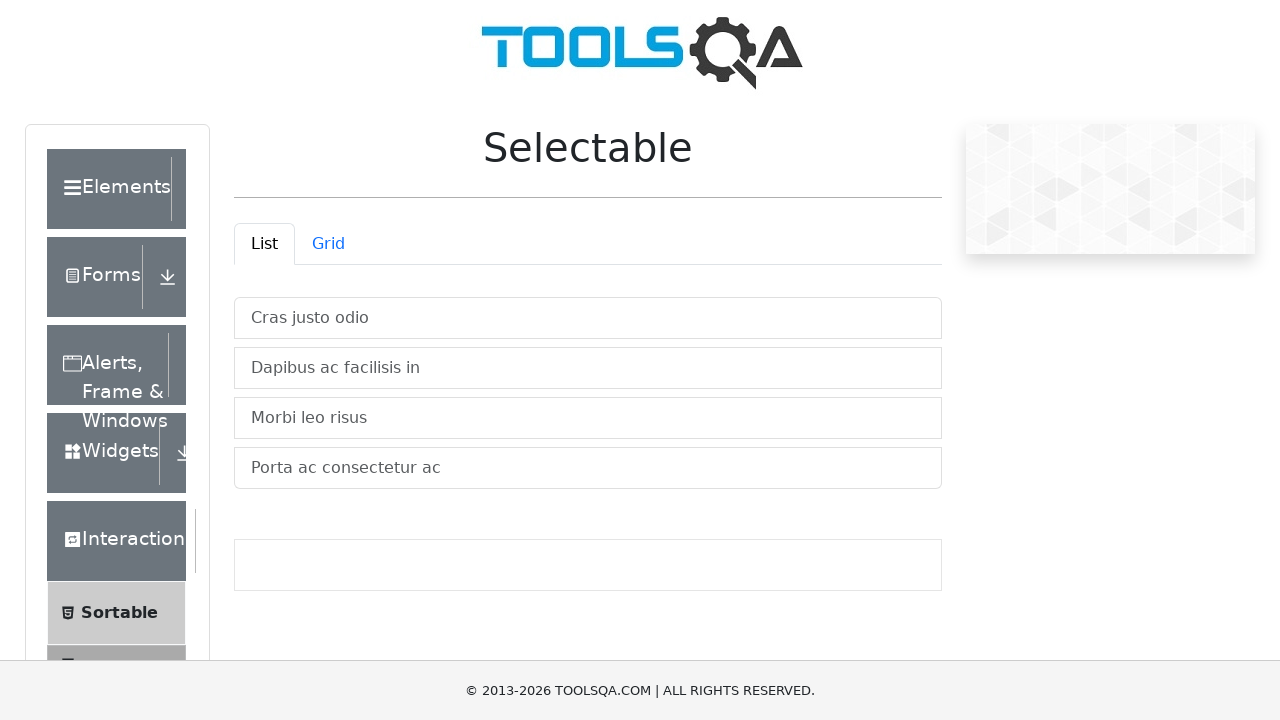

Waited for list items to be visible in vertical list container
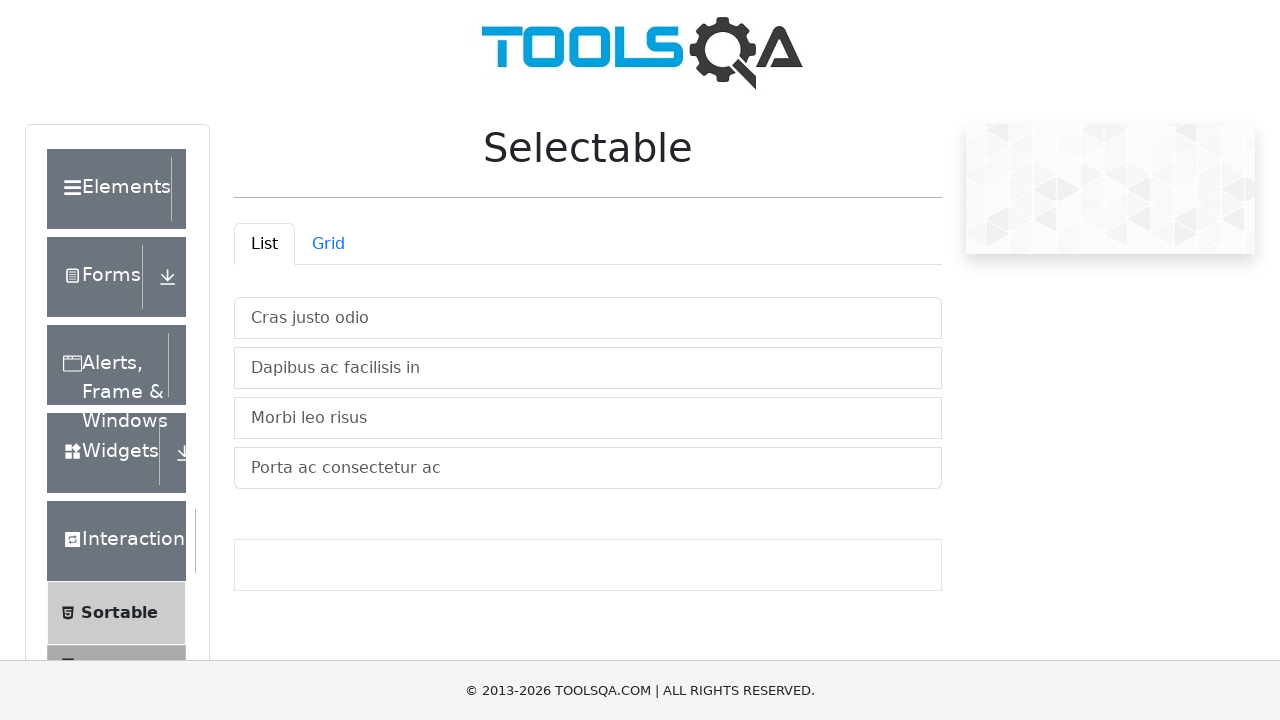

Located three list items: first item, third item, and fourth item
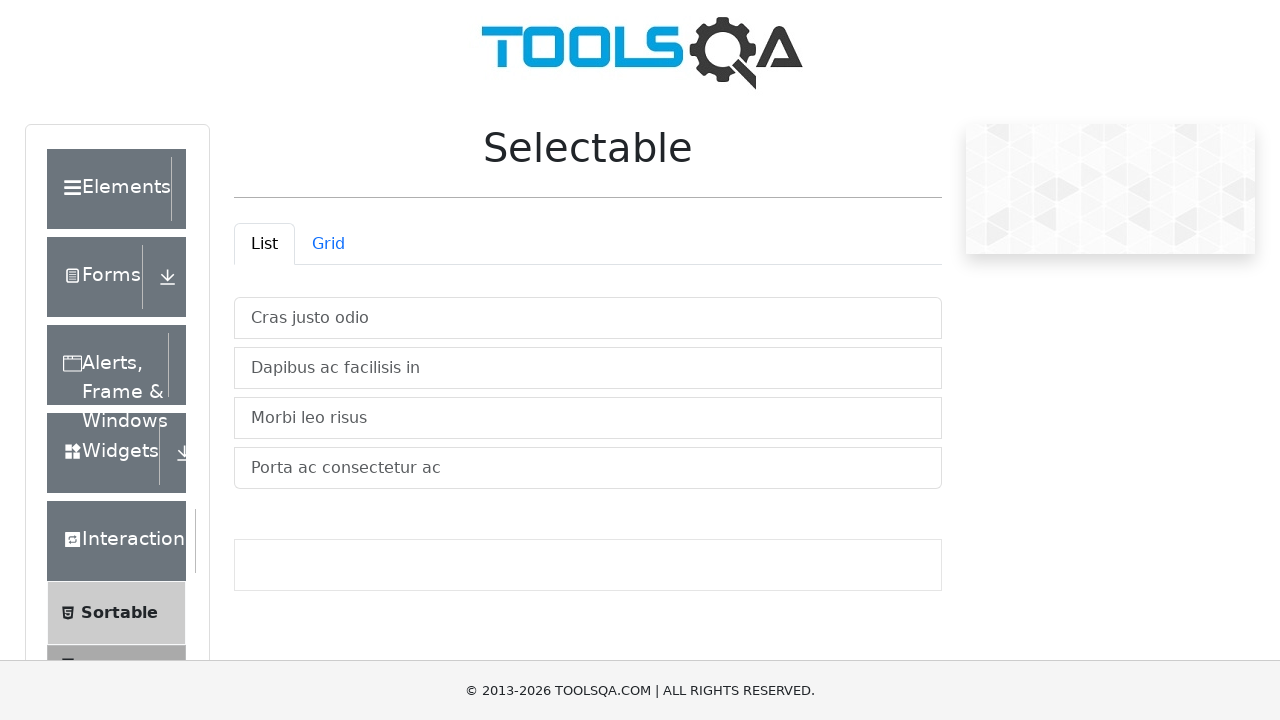

Clicked first list item to select it at (588, 318) on #verticalListContainer .list-group-item >> nth=0
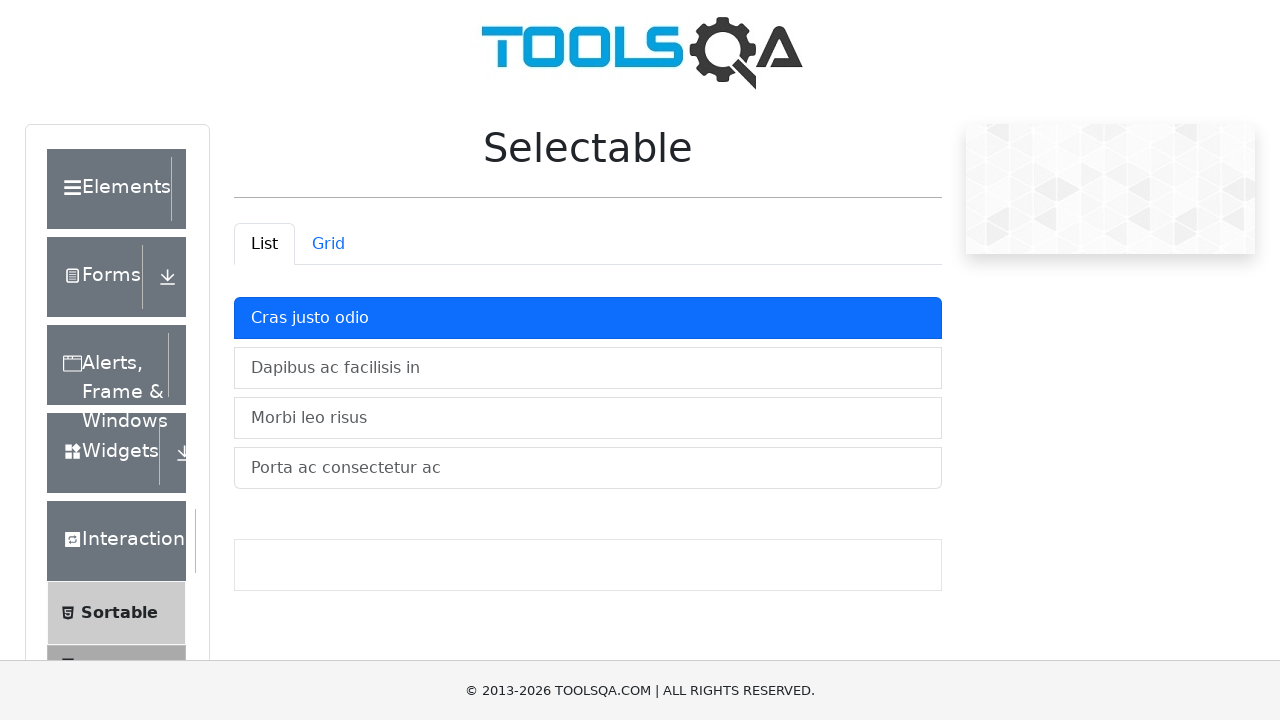

Ctrl+clicked third list item to add it to selection (non-adjacent) at (588, 418) on #verticalListContainer .list-group-item >> nth=2
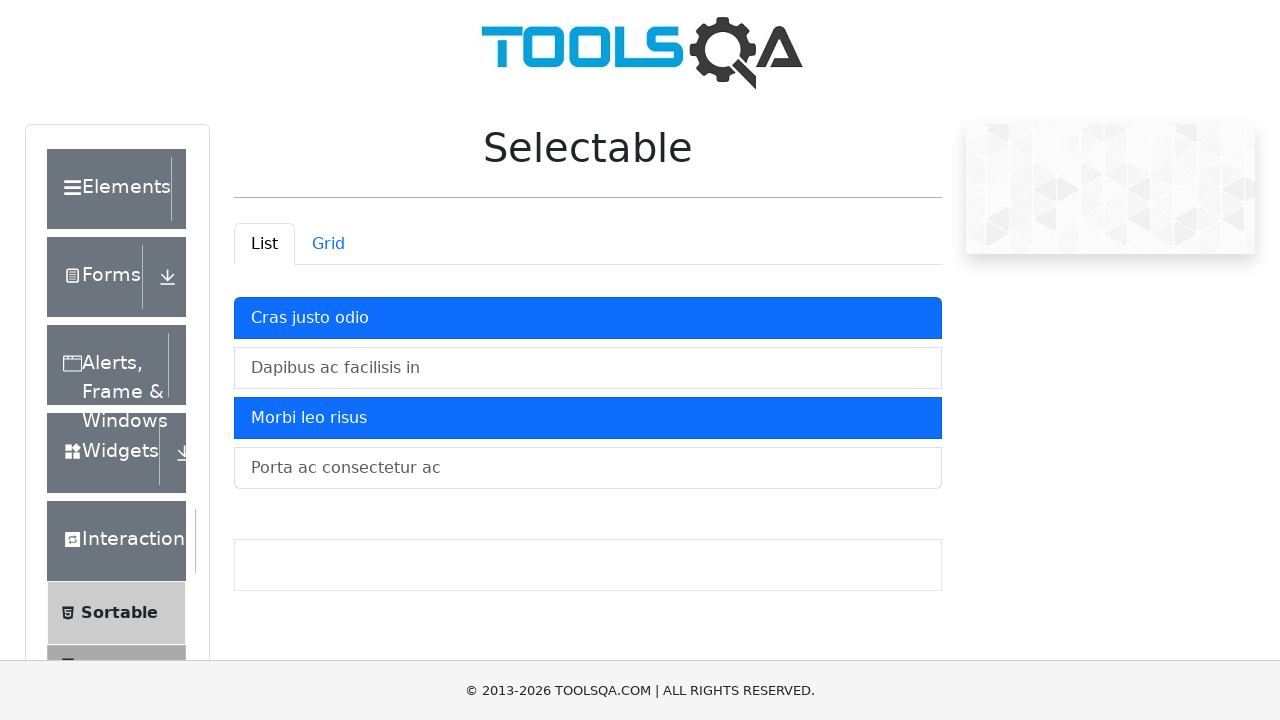

Ctrl+clicked fourth list item to add it to selection (non-adjacent) at (588, 468) on #verticalListContainer .list-group-item >> nth=3
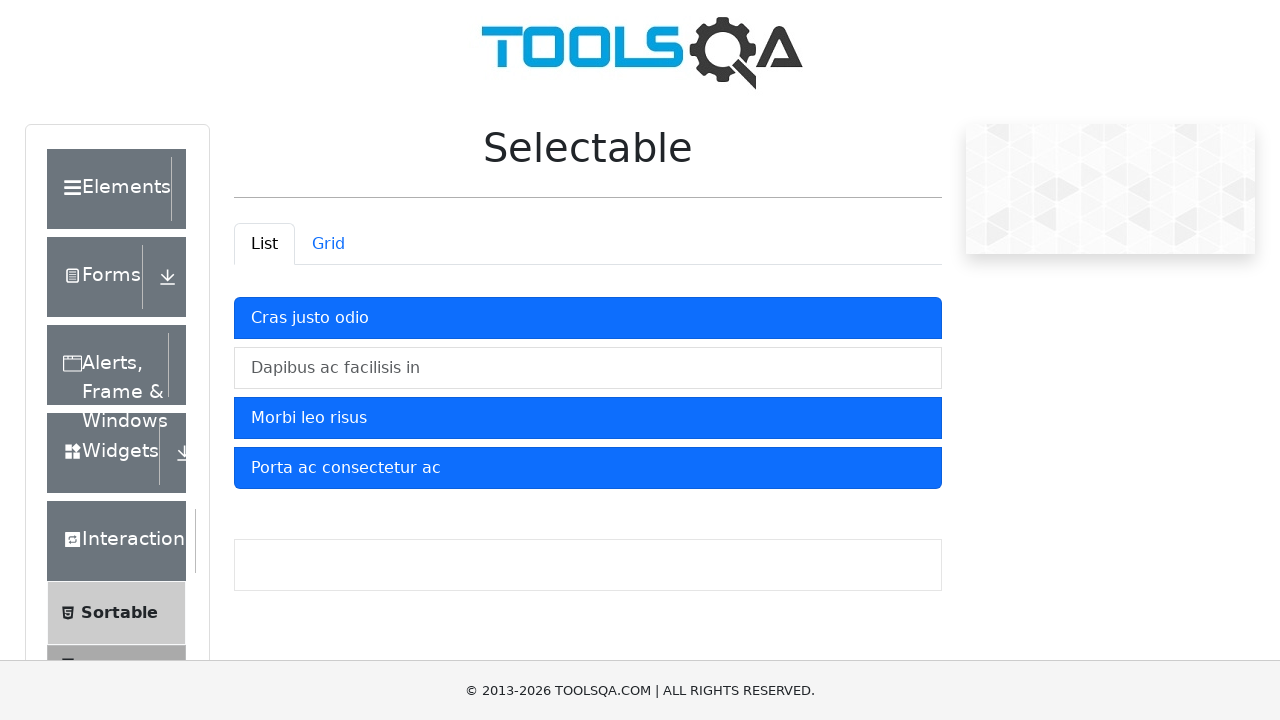

Verified that multiple items are selected with active class
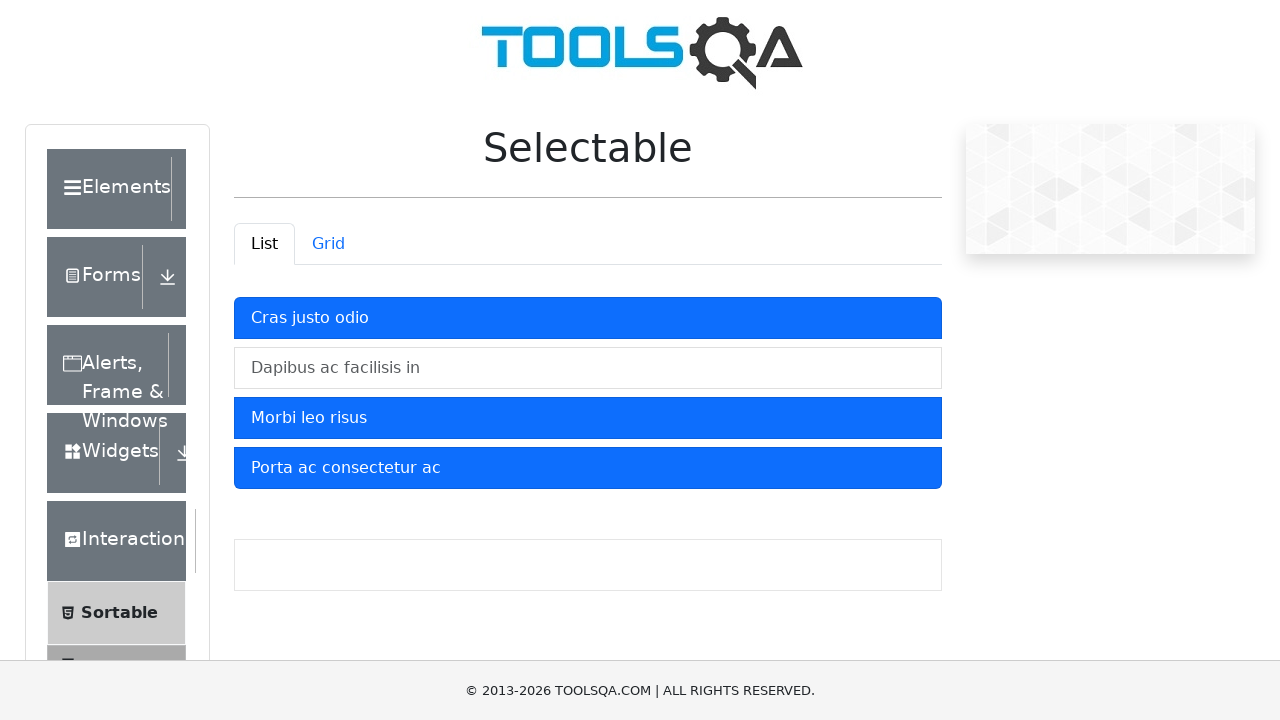

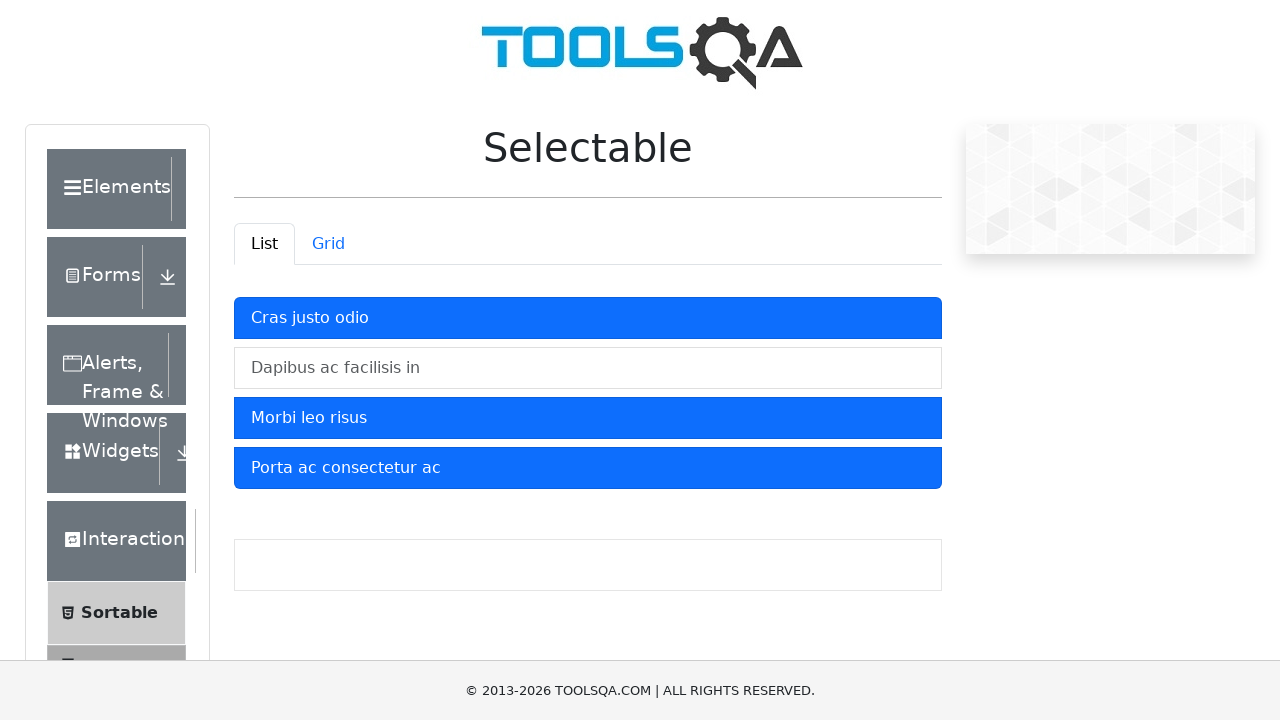